Tests drawing a rectangle on an online whiteboard by creating a board, selecting the rectangle tool, and performing drag actions to draw

Starting URL: https://wbo.ophir.dev/

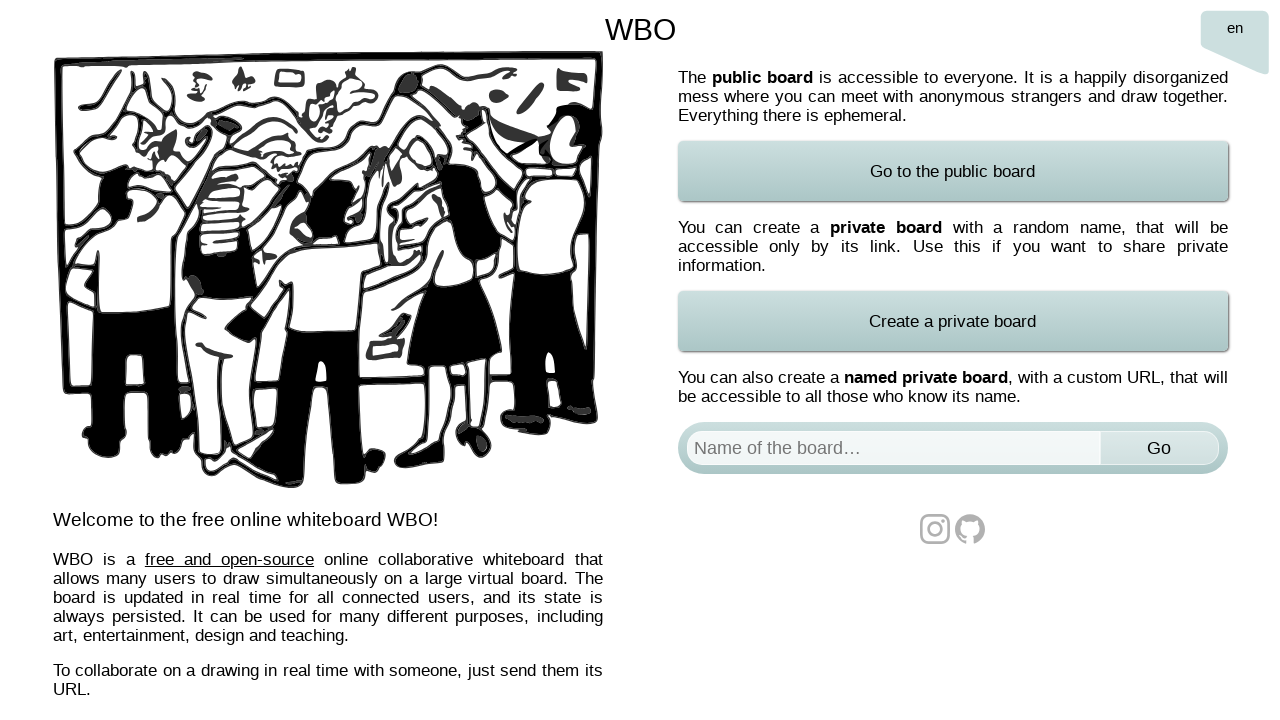

Filled board name field with 'Test Board 2' on #board
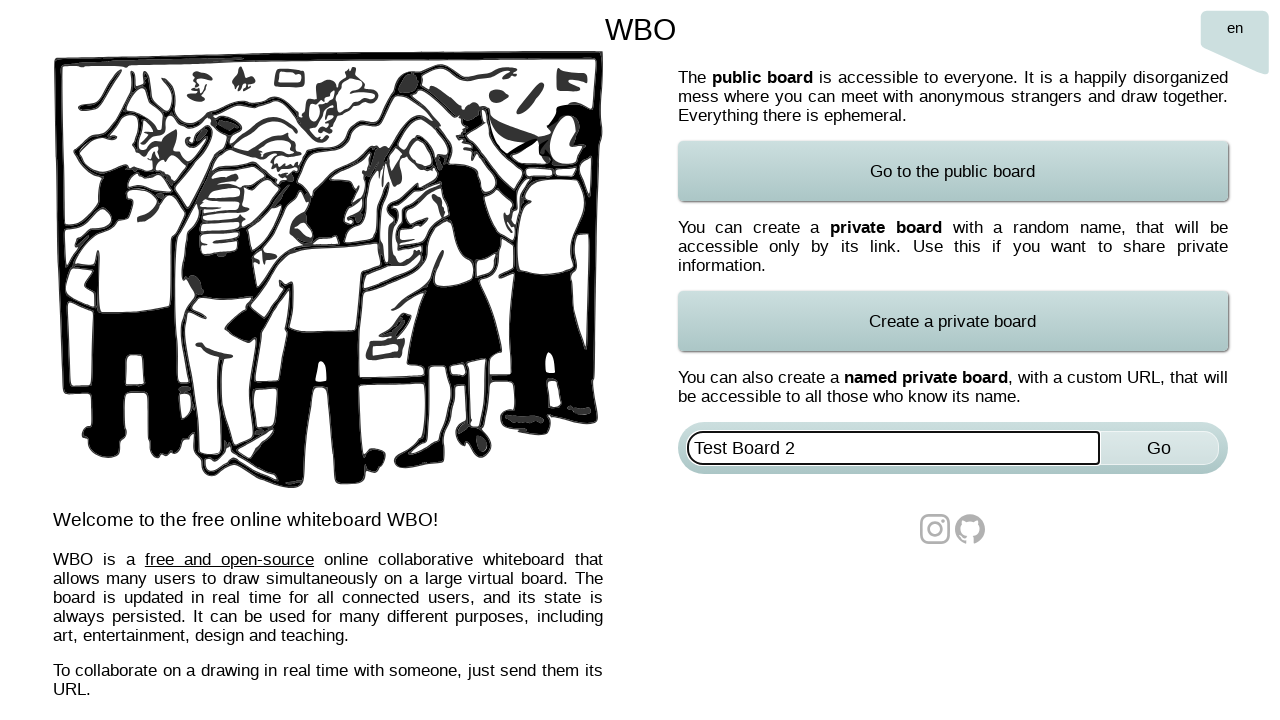

Clicked submit button to create board at (1159, 448) on //*[@id="named-board-form"]/input[2]
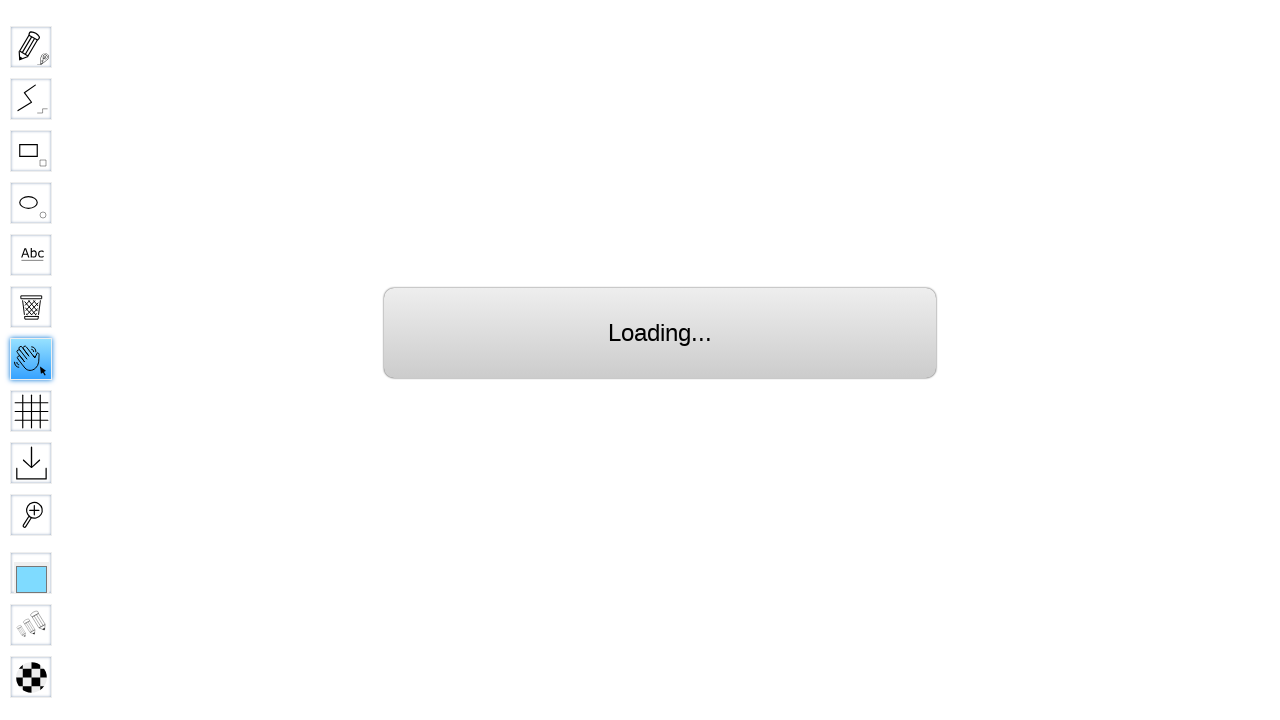

Waited for board to load
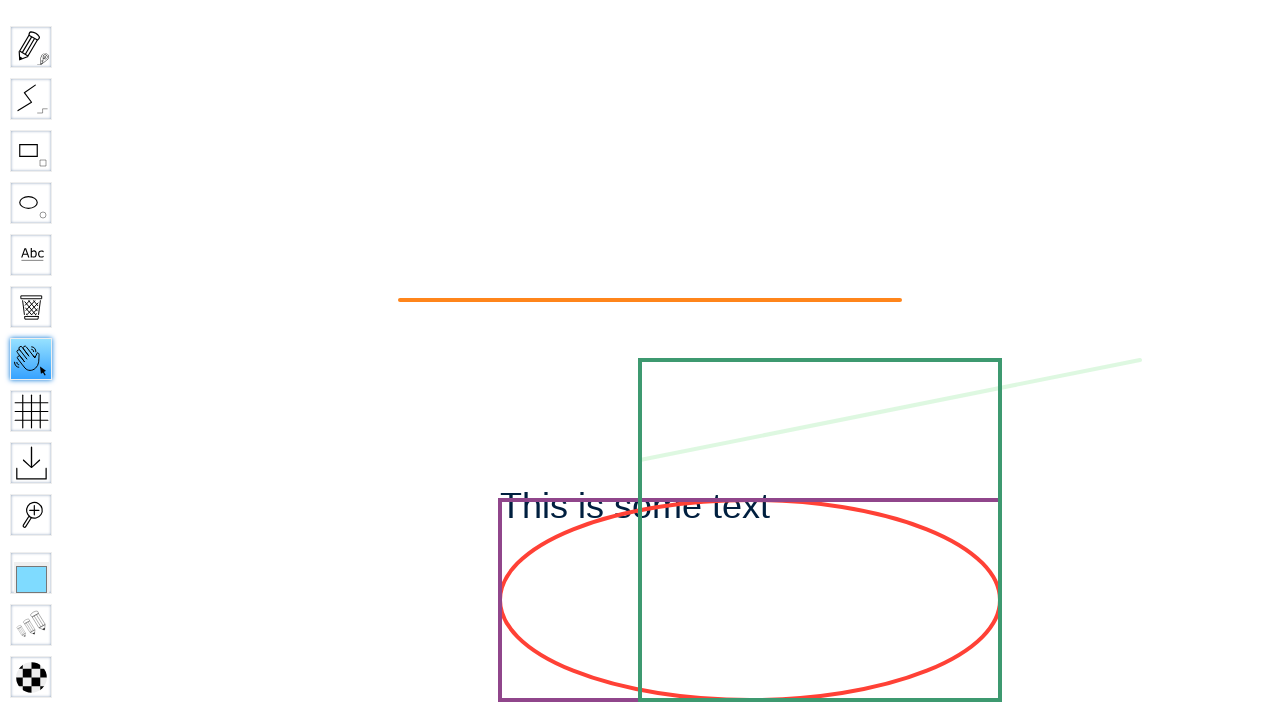

Selected rectangle drawing tool at (31, 151) on #toolID-Rectangle
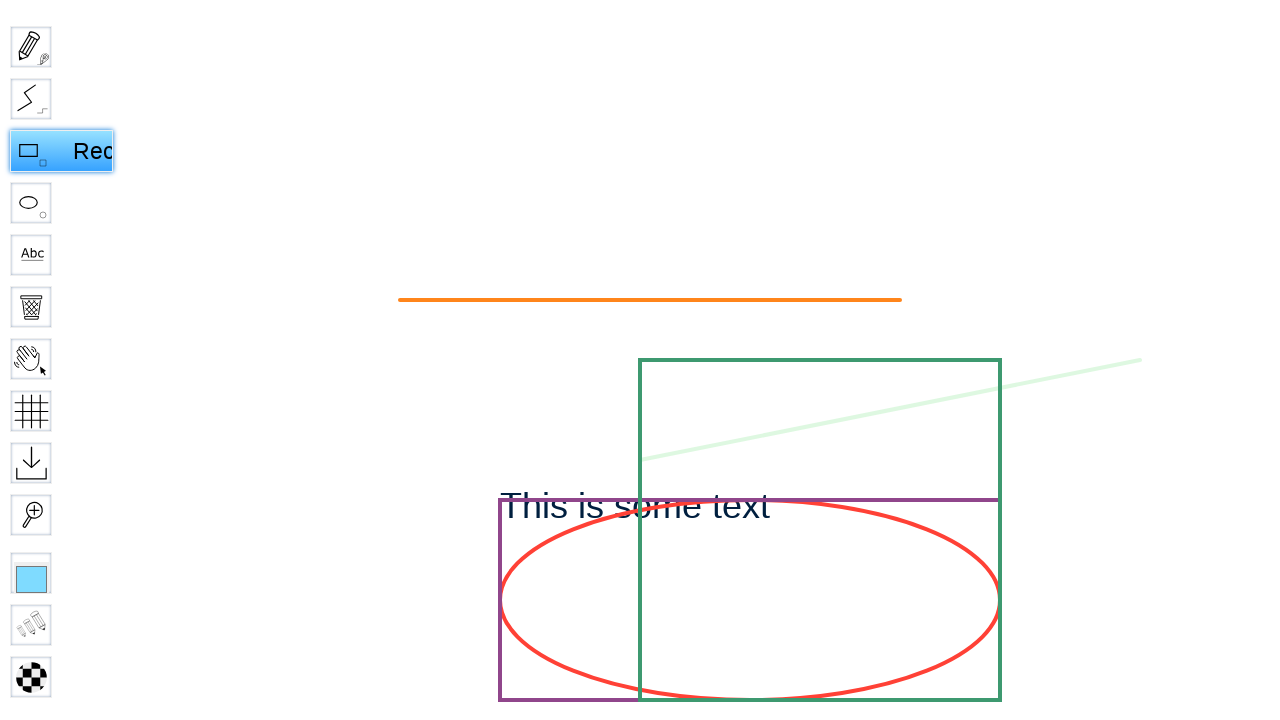

Moved mouse to starting position (500, 500) at (500, 500)
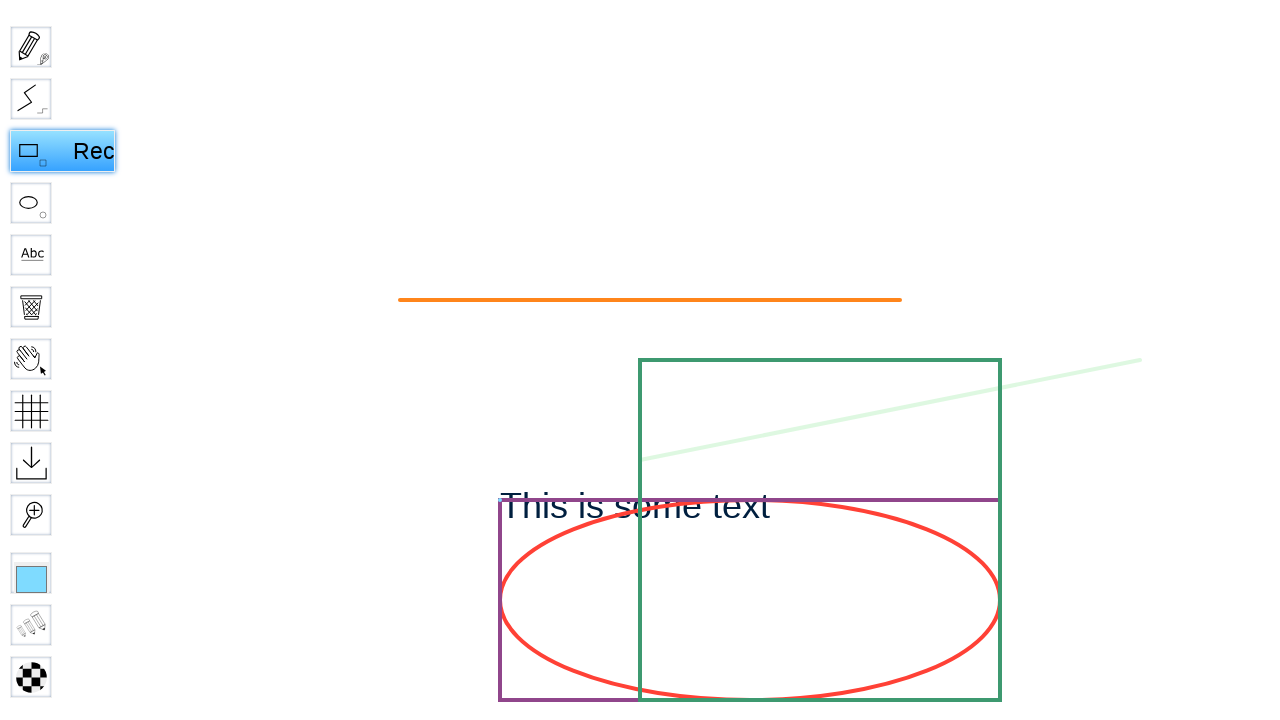

Started drawing by pressing mouse button down at (500, 500)
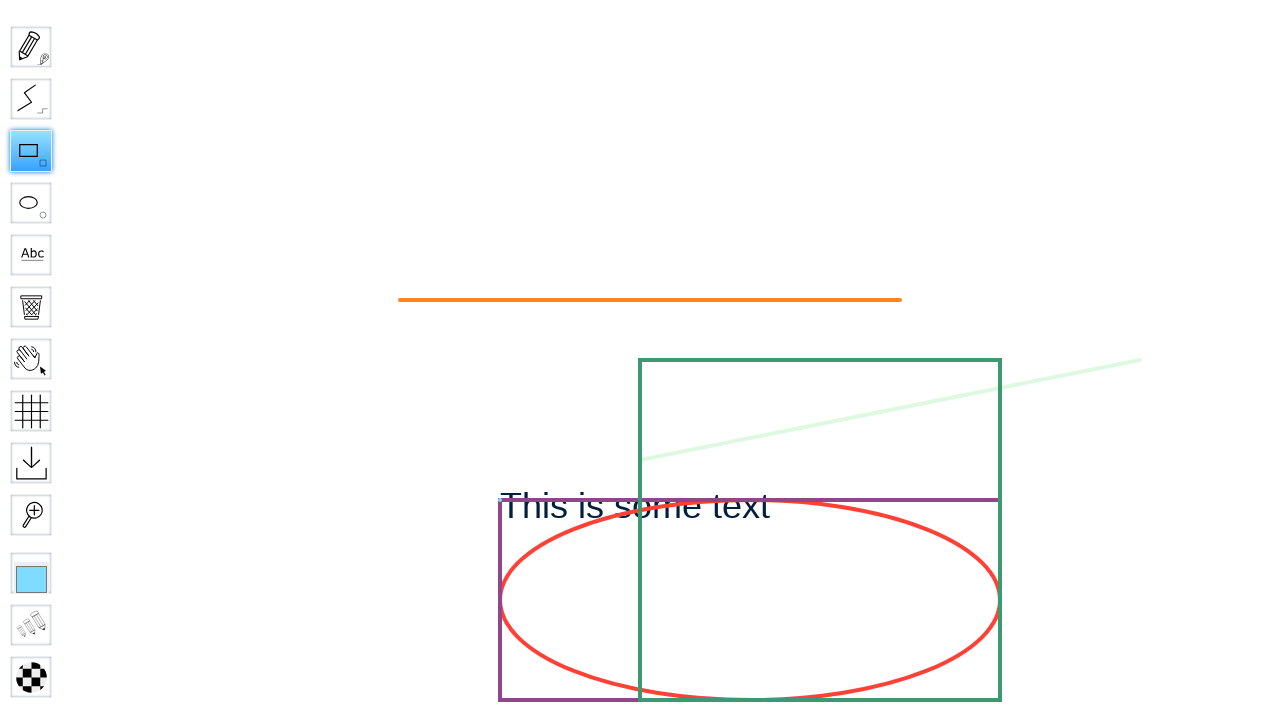

Dragged mouse to position (1000, 500) at (1000, 500)
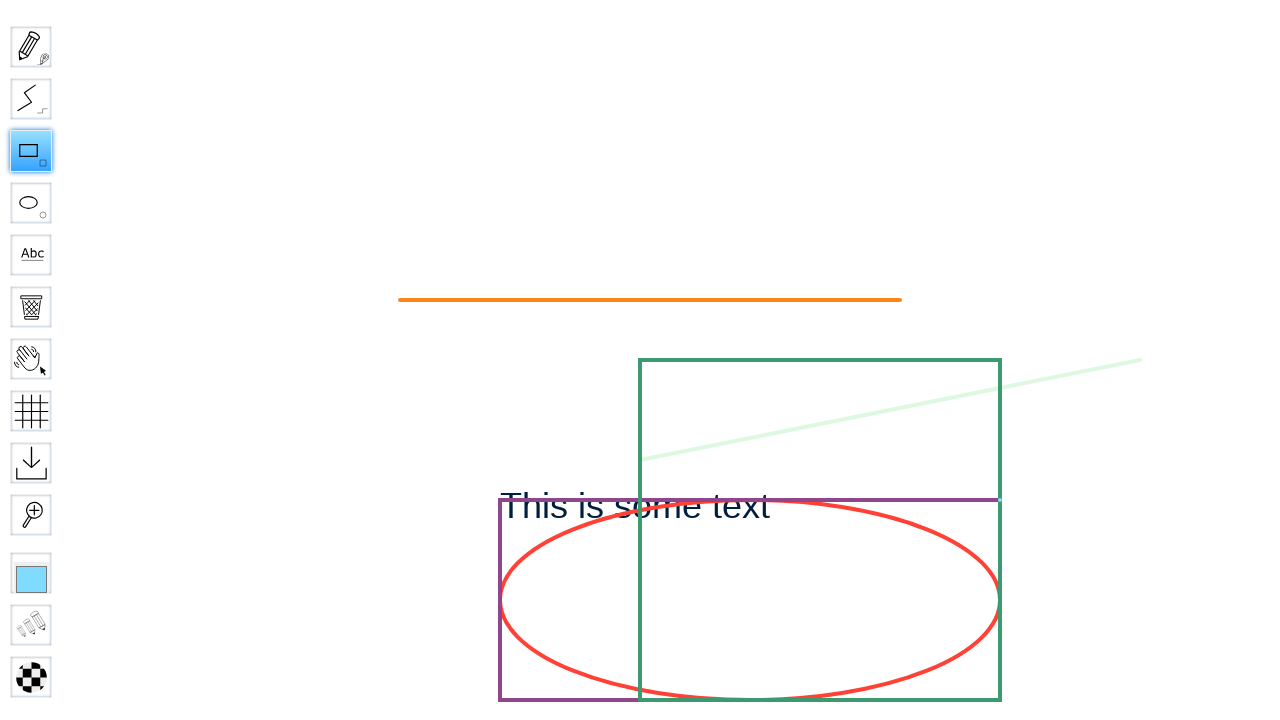

Waited 500ms during rectangle drawing
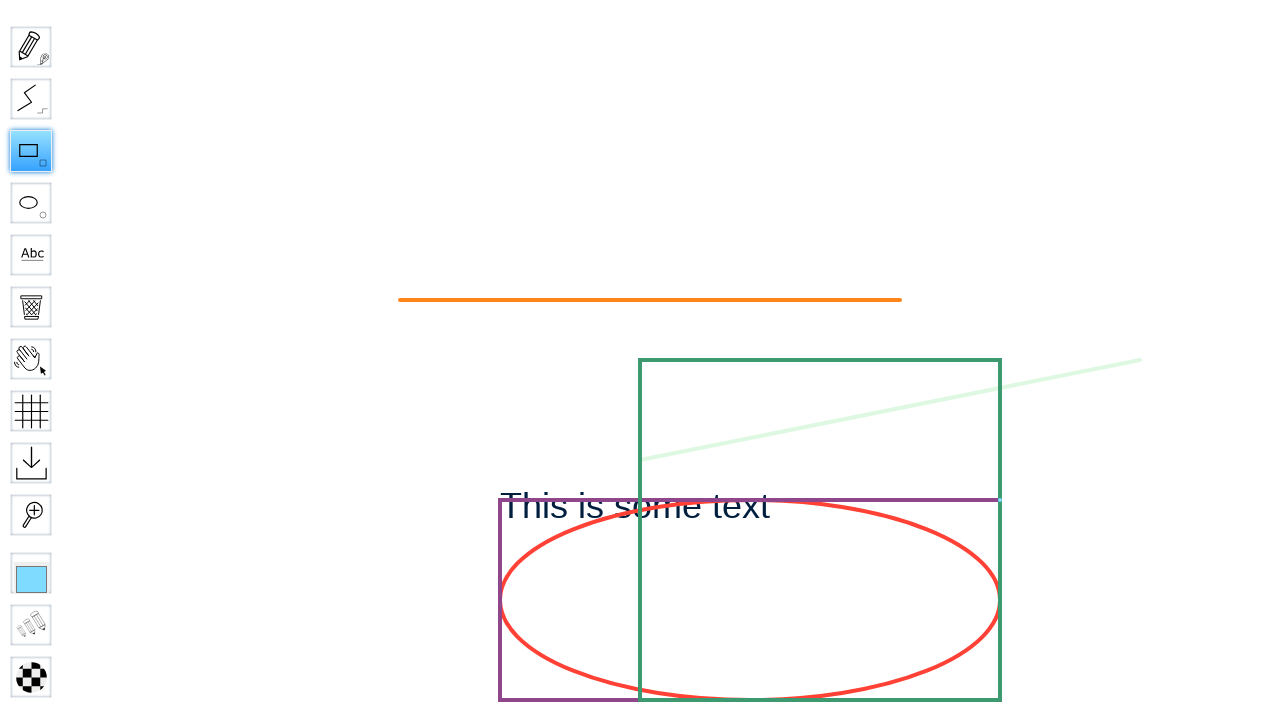

Dragged mouse to position (1000, 700) to complete rectangle dimensions at (1000, 700)
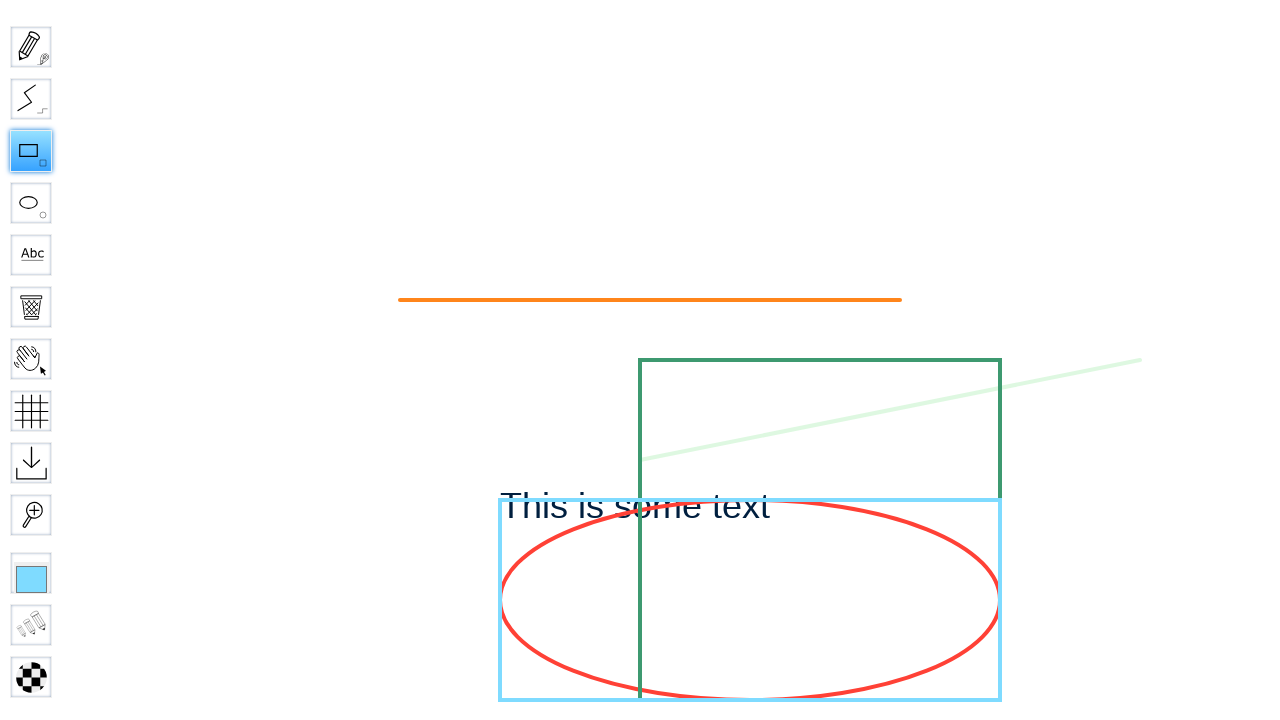

Waited 500ms before releasing mouse button
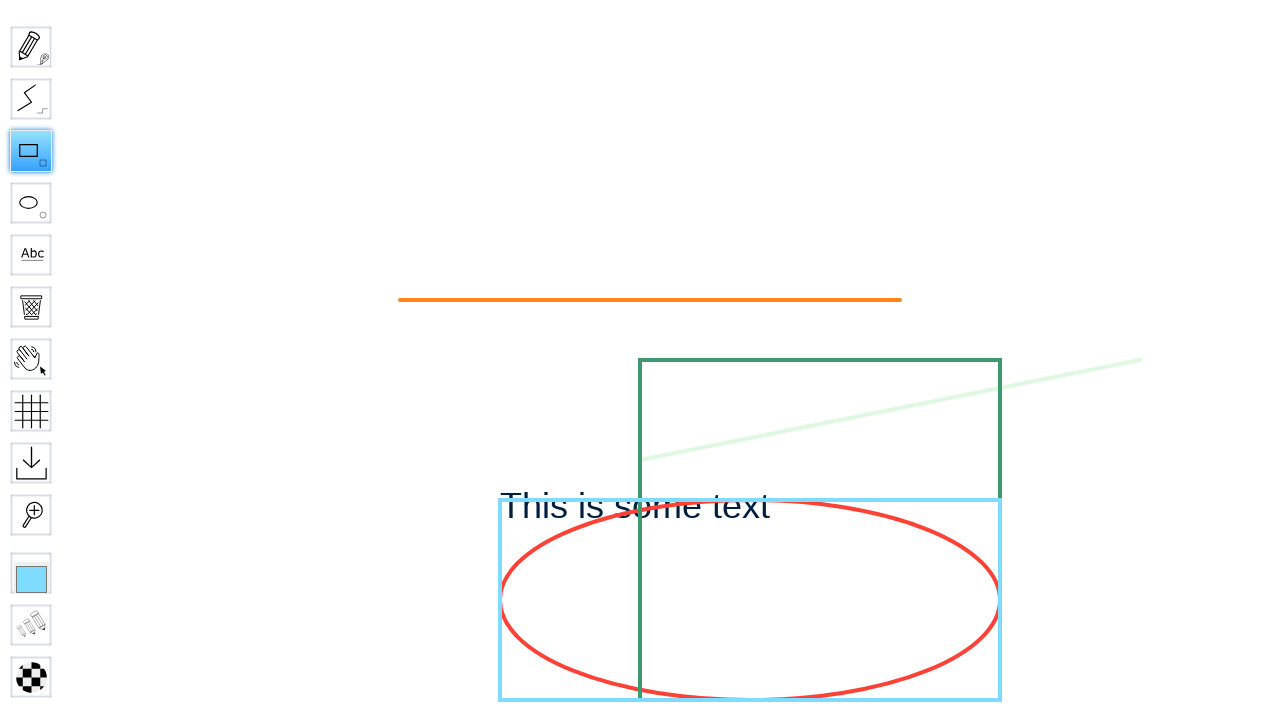

Released mouse button to complete rectangle drawing at (1000, 700)
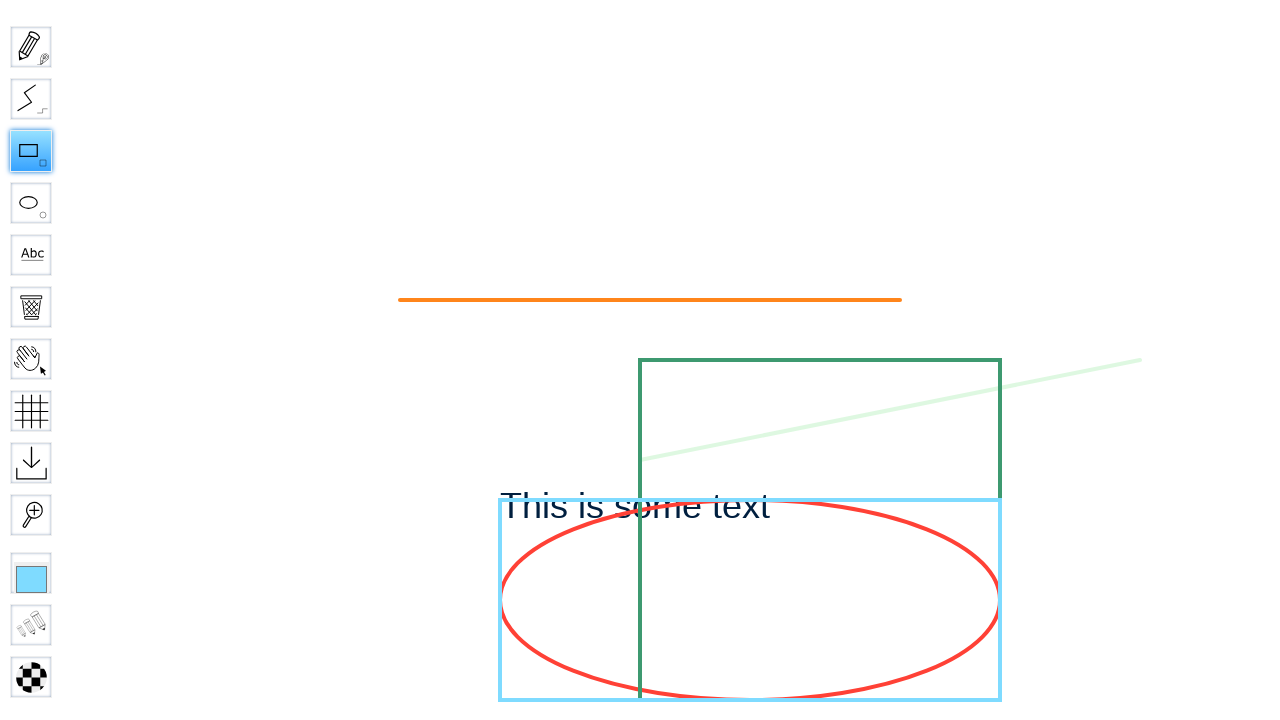

Waited for rectangle drawing to finalize on the whiteboard
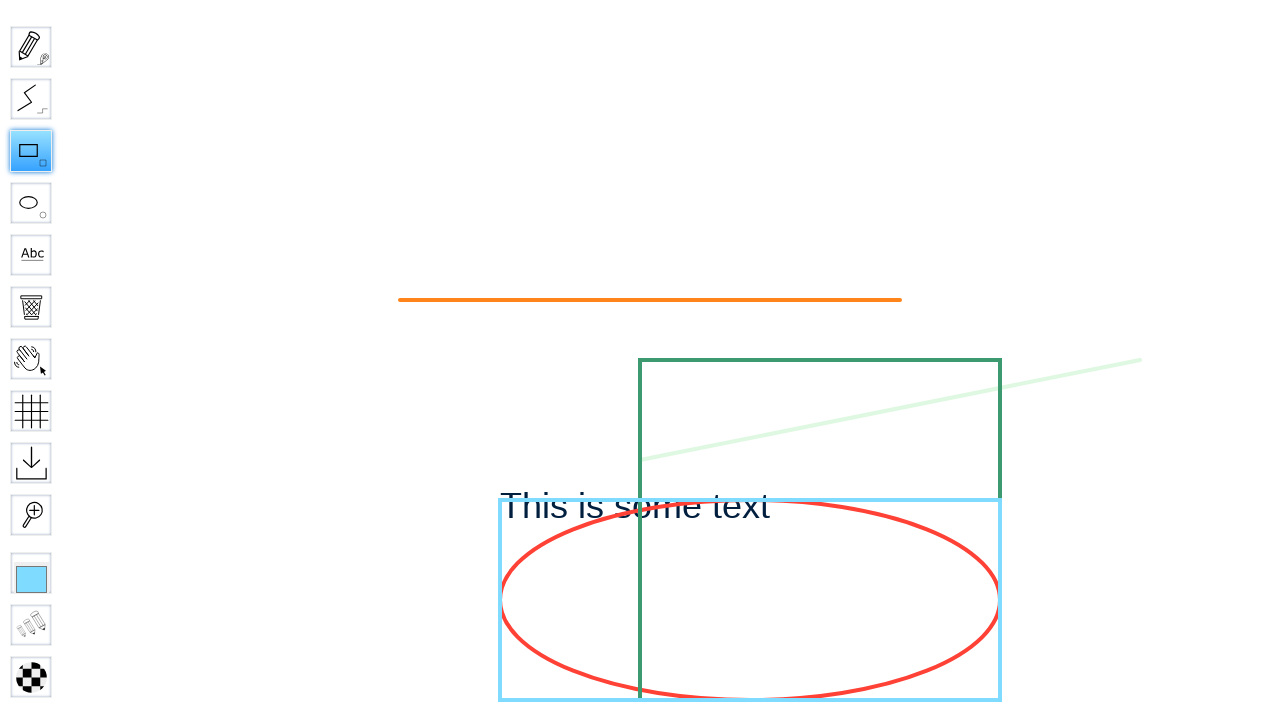

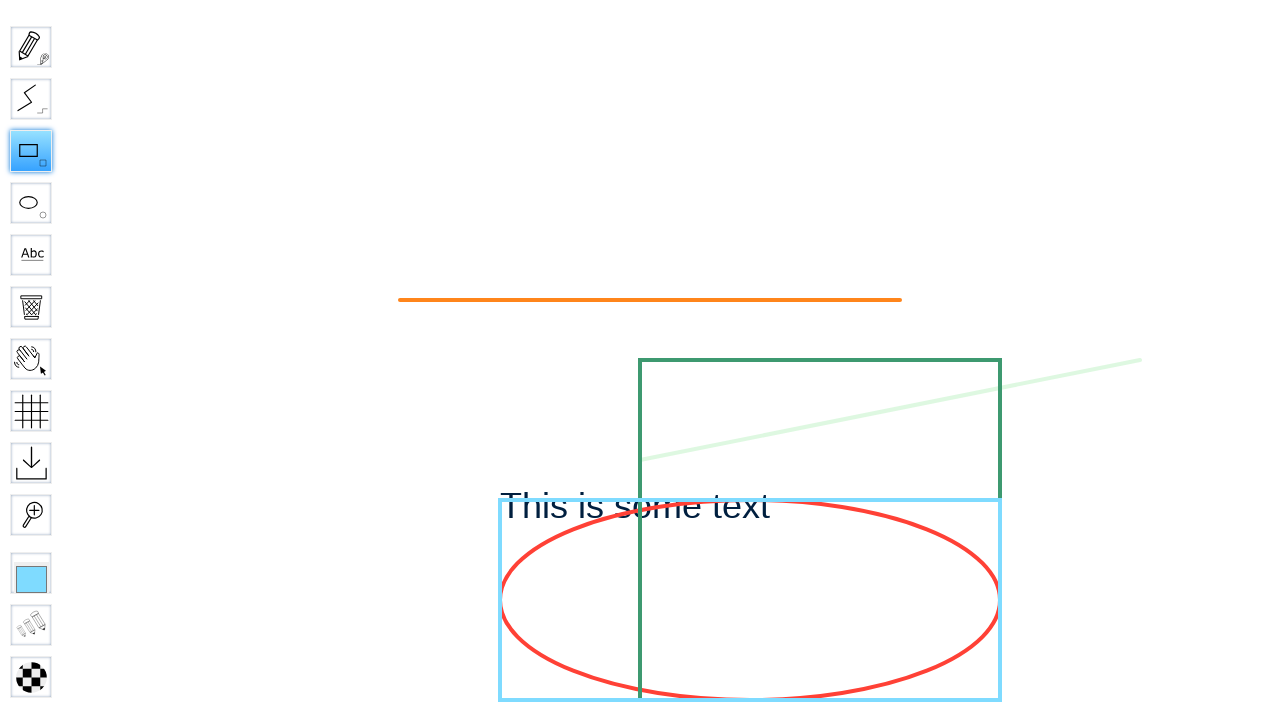